Navigates to the IPID.dev map page and waits for the company listing table to load, verifying that company names are displayed in the table.

Starting URL: https://www.ipid.dev/mappa/

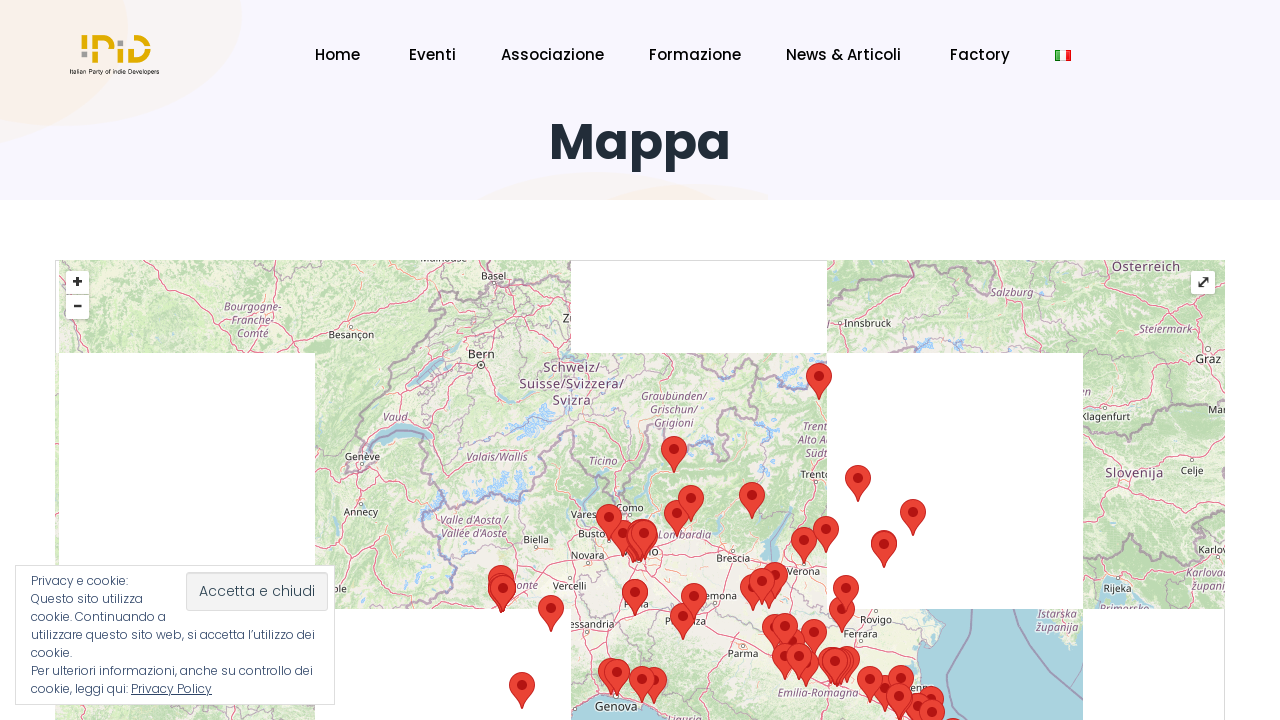

Navigated to IPID.dev map page
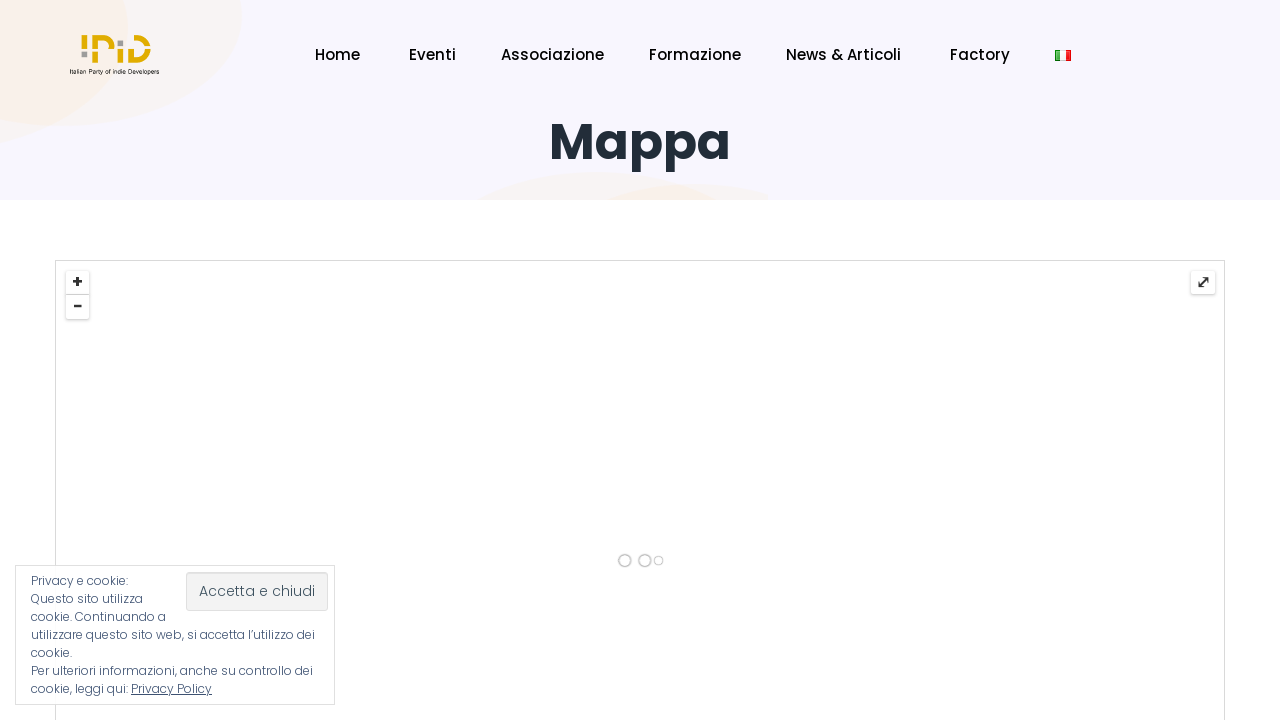

Company listing table loaded with selector td.sorting_1.wpgmza_table_title
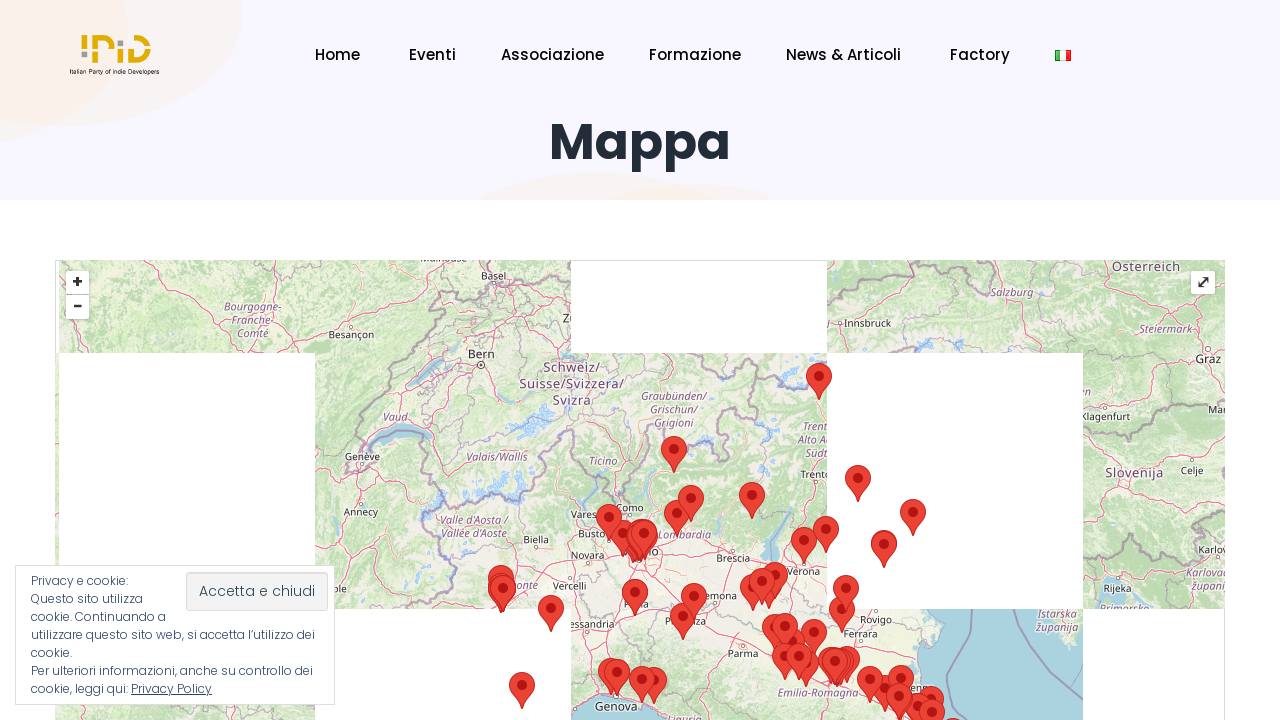

Located company name entries in table
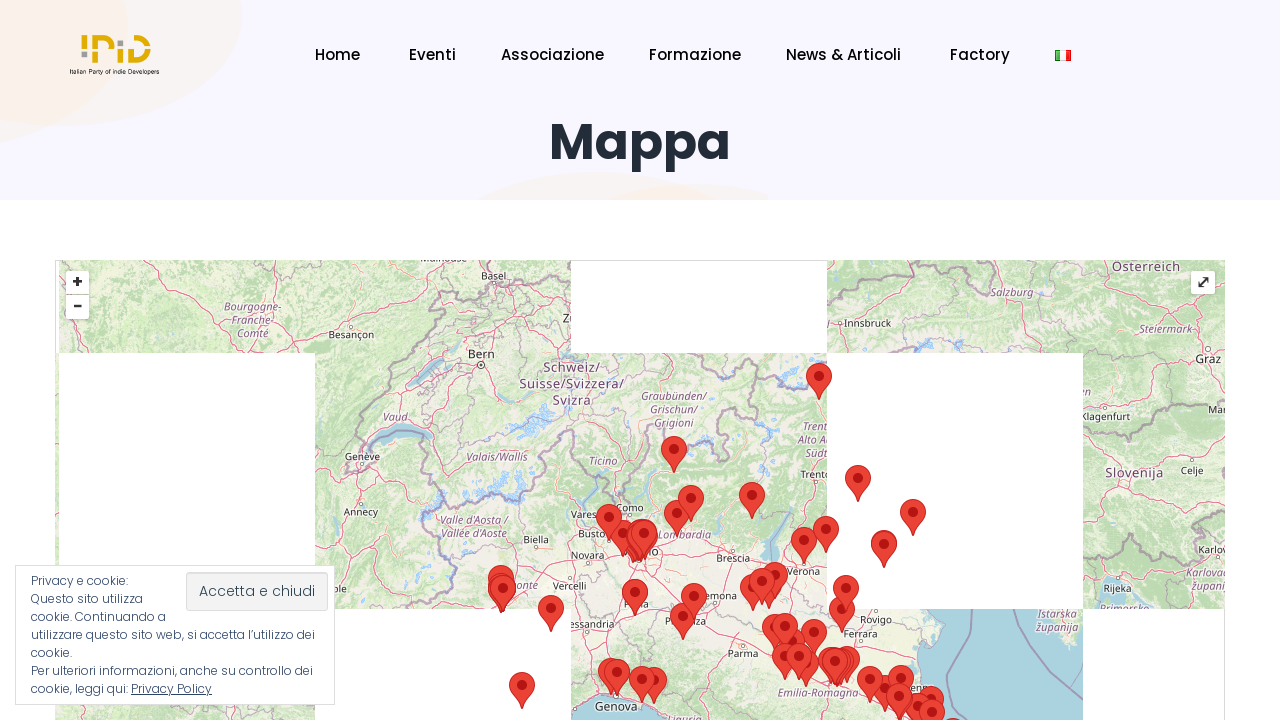

First company name entry is visible in the table
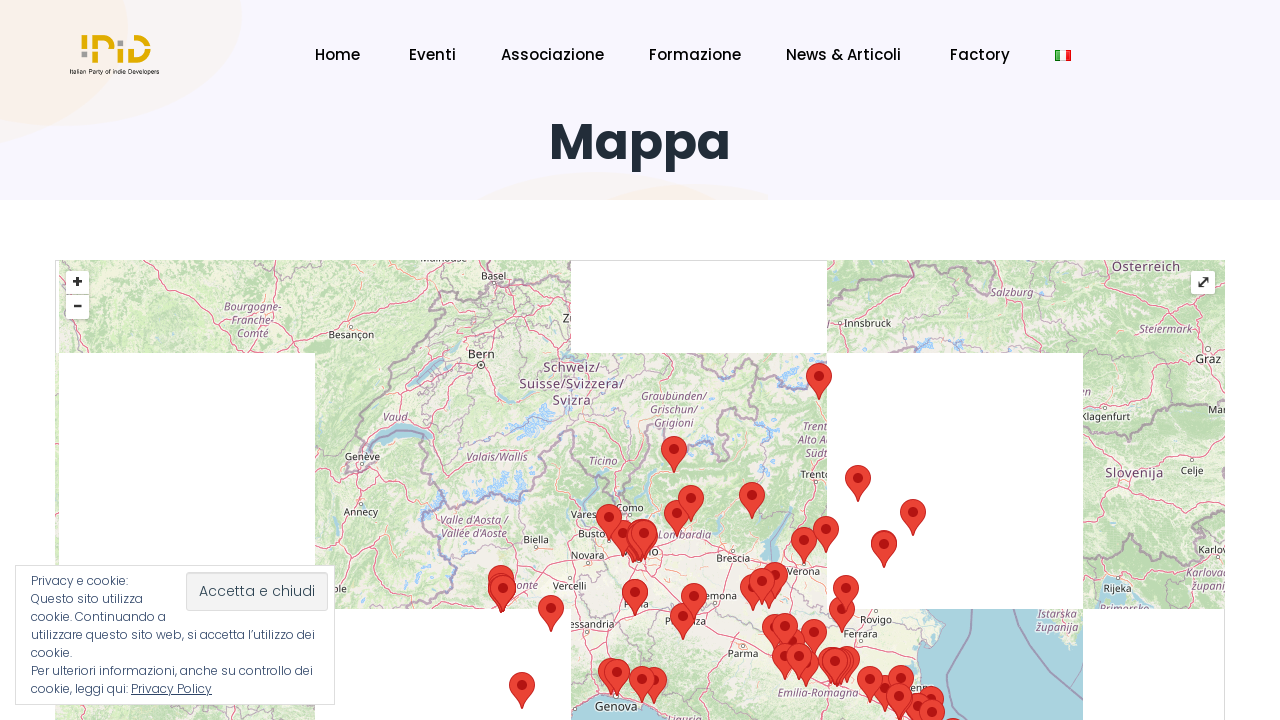

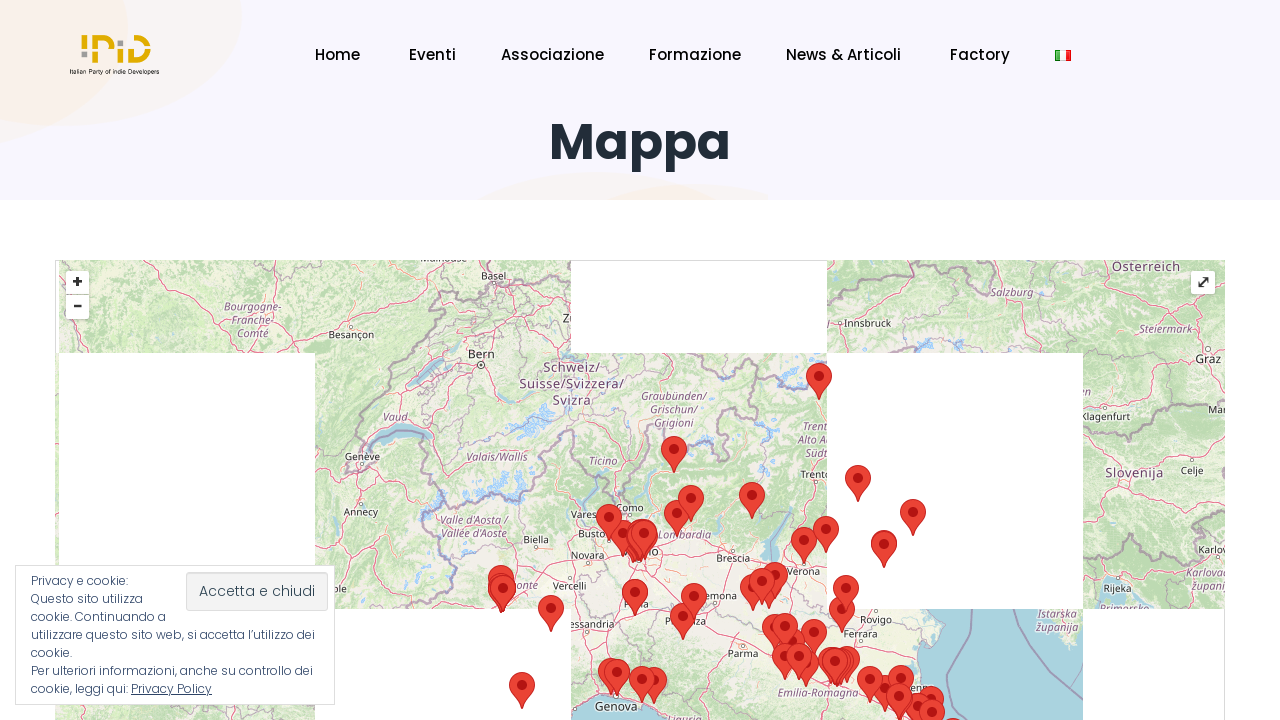